Tests double-click functionality on a button and verifies the resulting text change

Starting URL: https://automationfc.github.io/basic-form/index.html

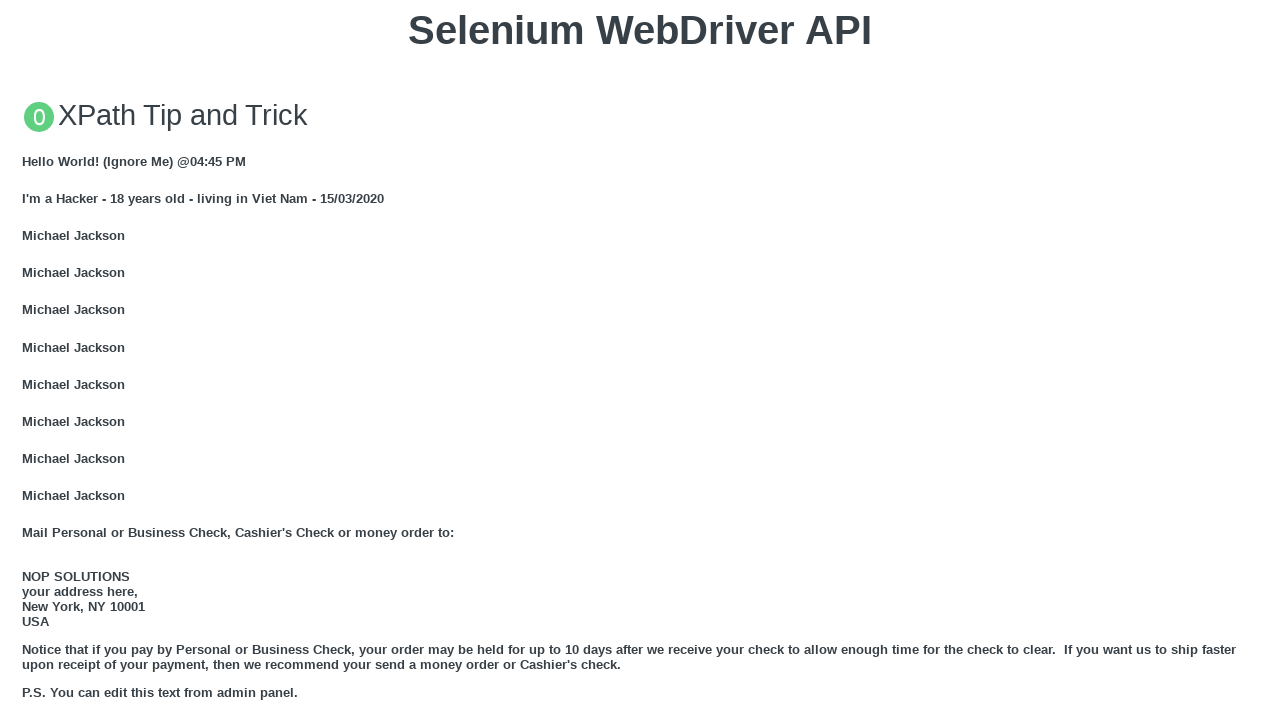

Located double-click button element
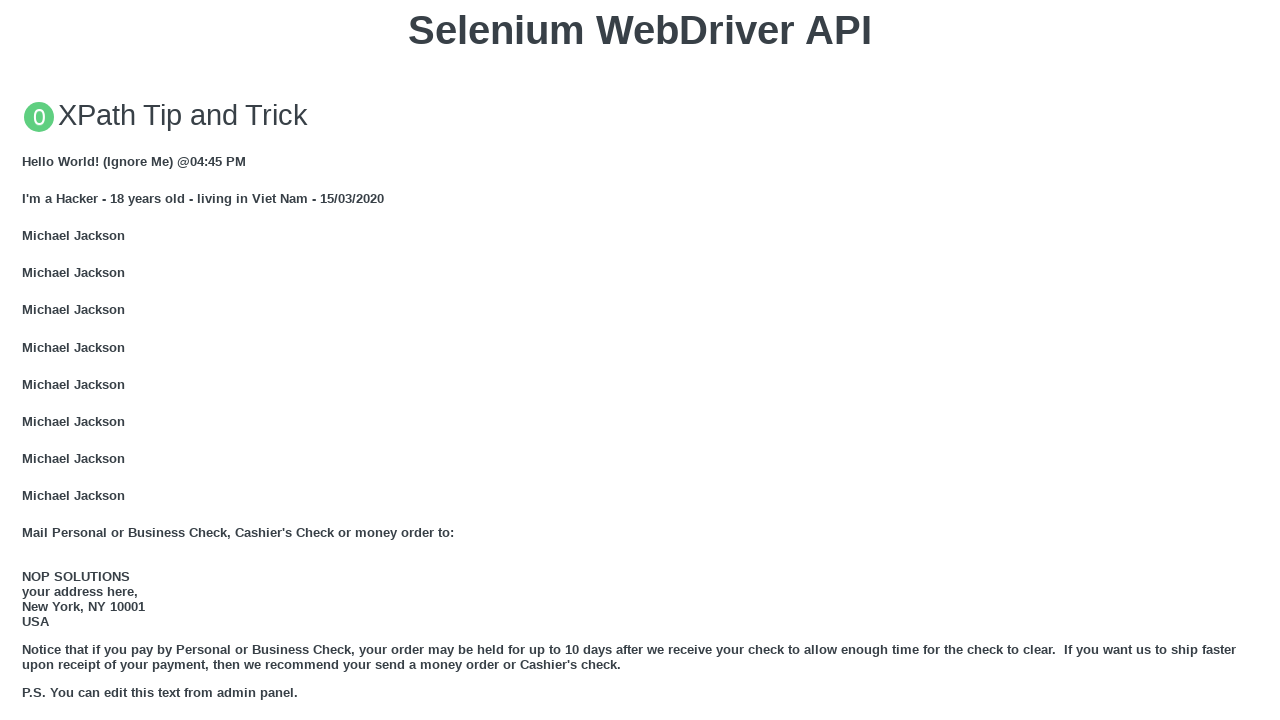

Scrolled double-click button into view
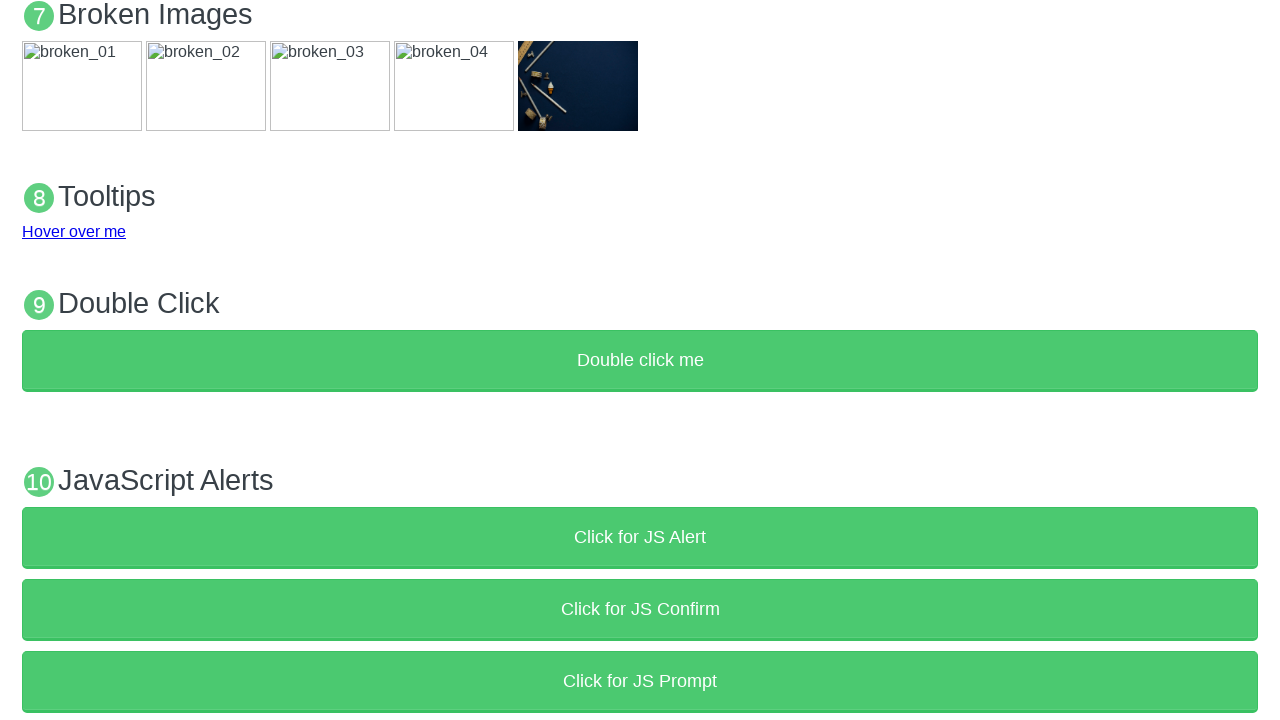

Double-clicked the button at (640, 361) on xpath=//button[text()='Double click me']
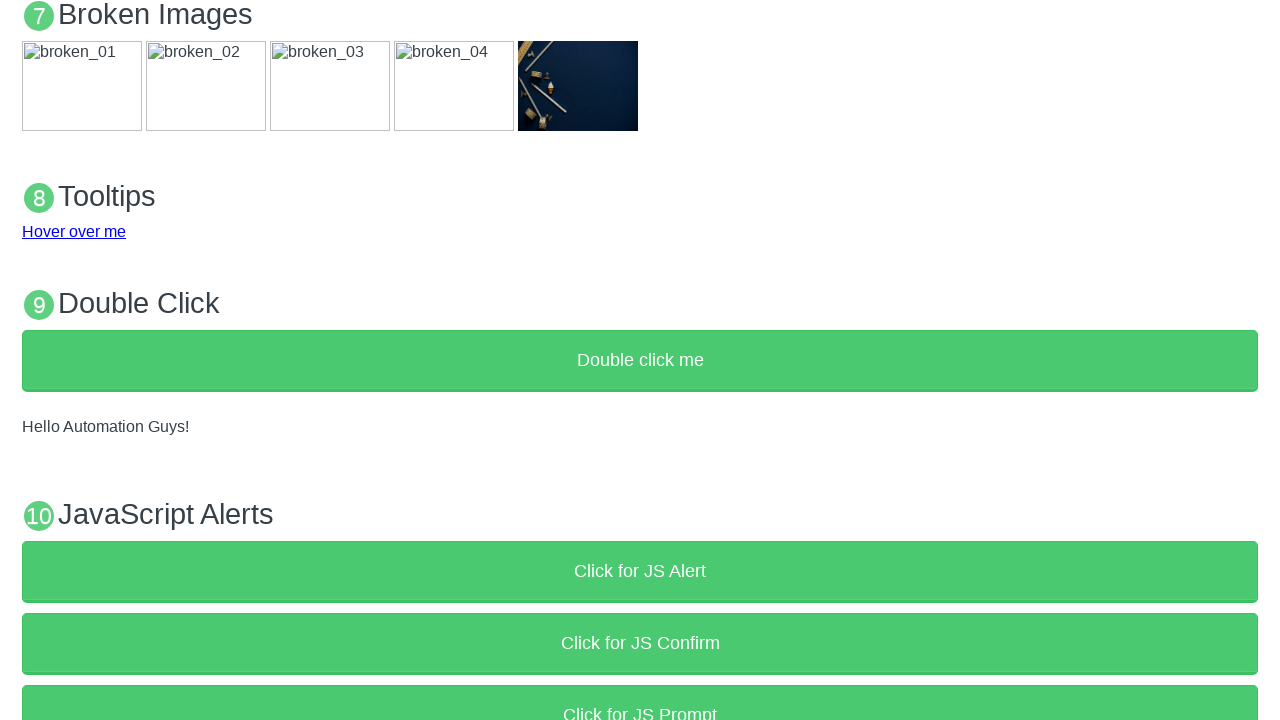

Located demo text element for verification
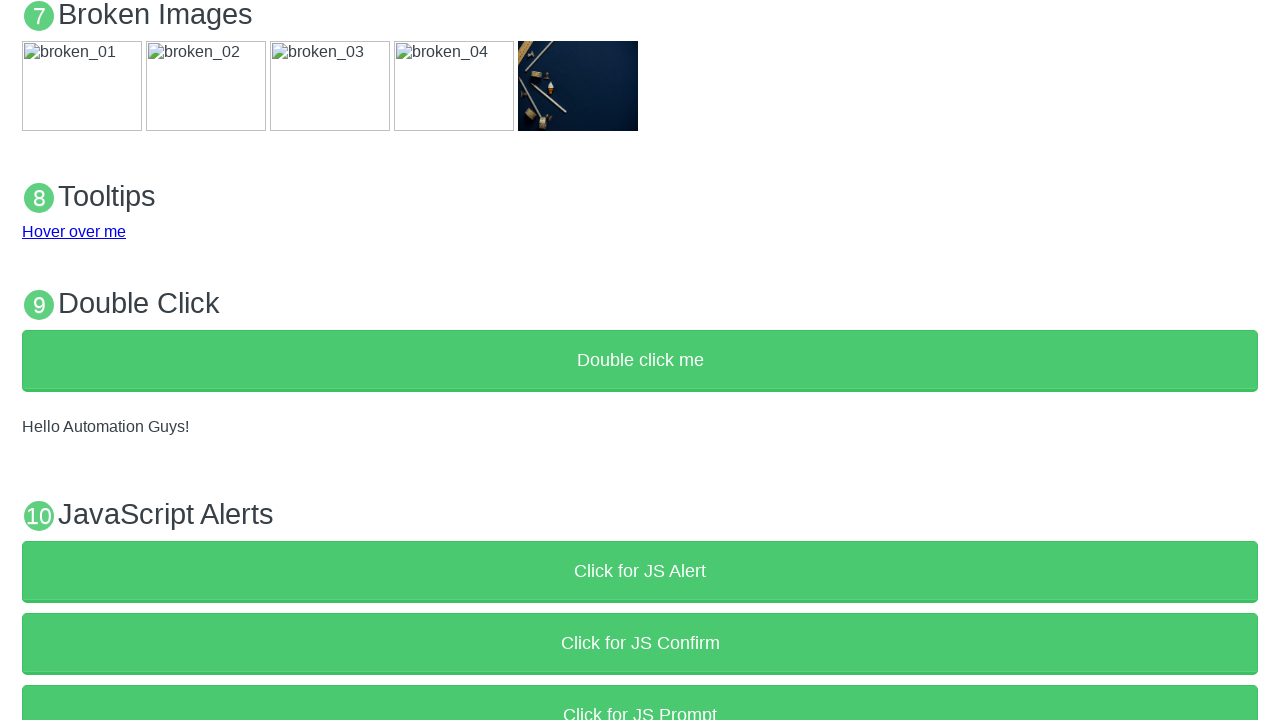

Verified demo text changed to 'Hello Automation Guys!' after double-click
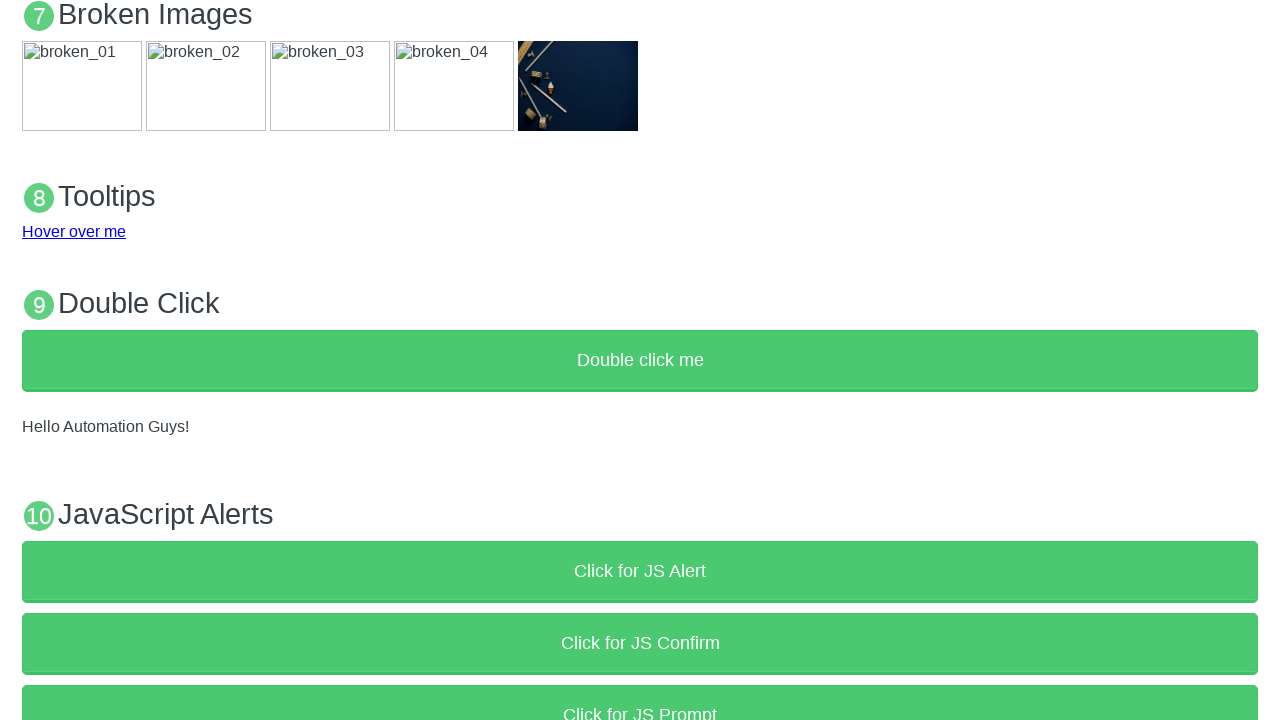

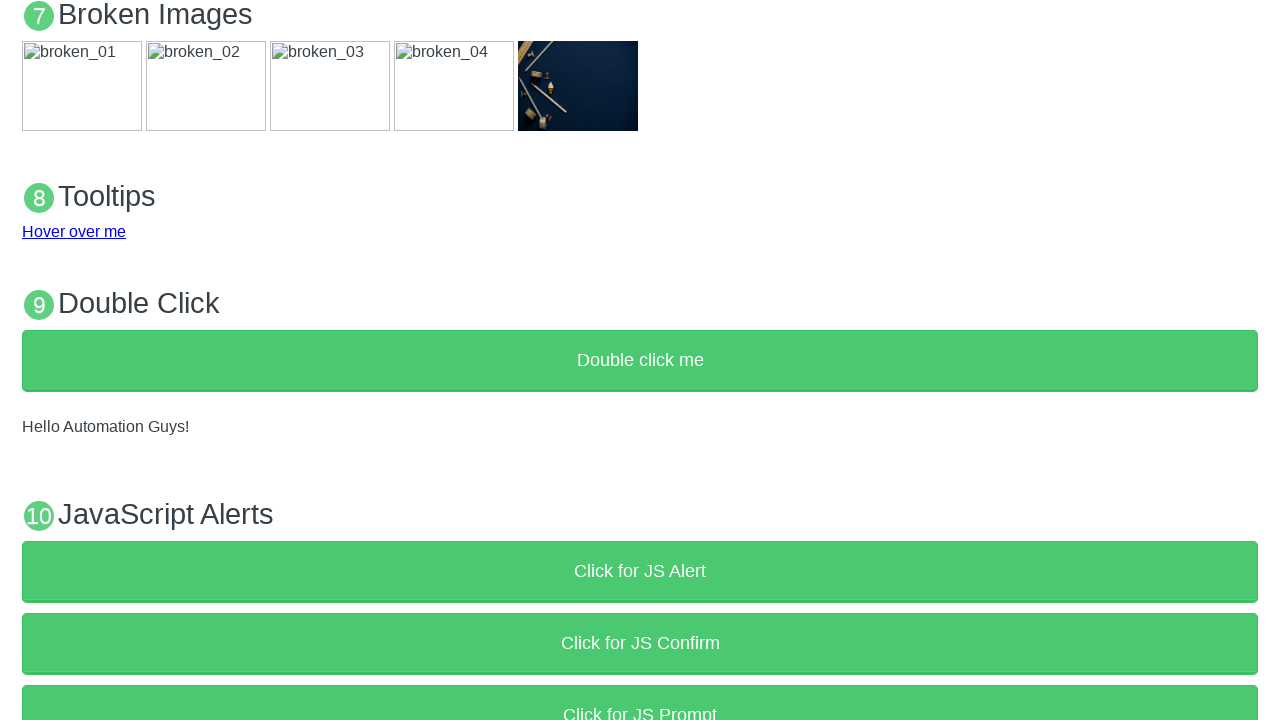